Tests multi-select dropdown functionality by selecting a language option from a dropdown menu

Starting URL: https://demo.automationtesting.in/Register.html

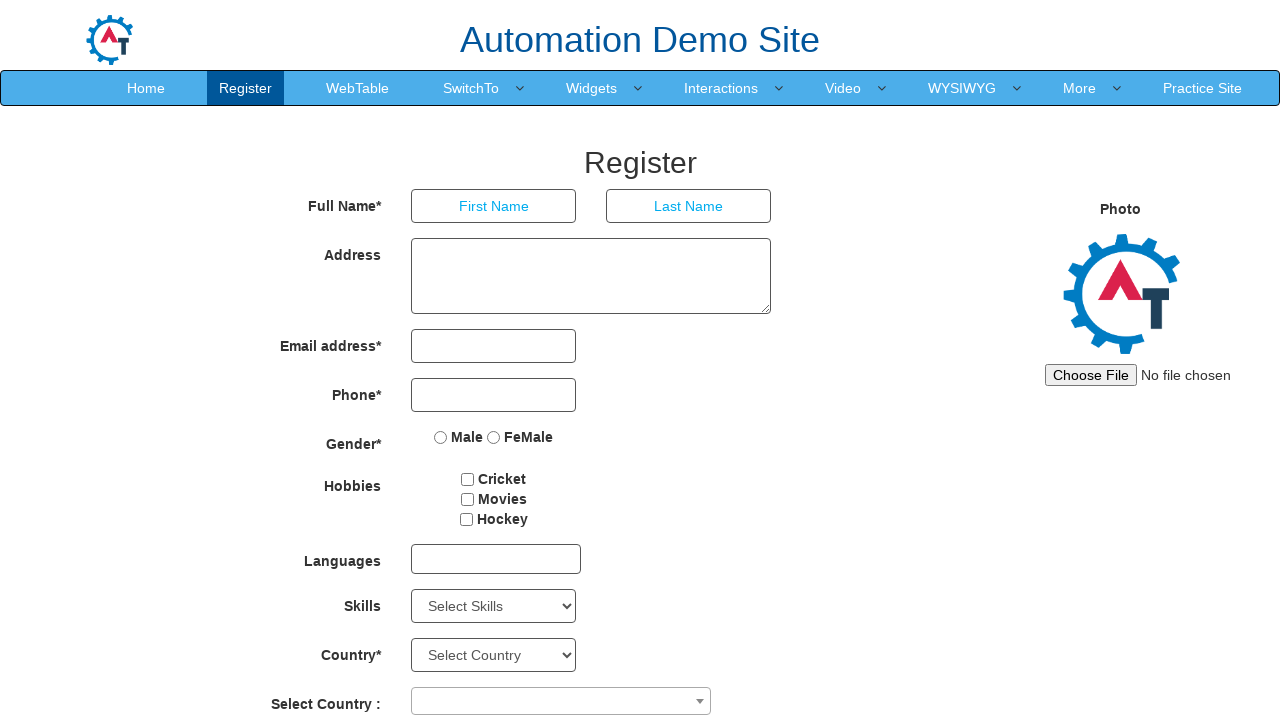

Set viewport size to 1920x1080
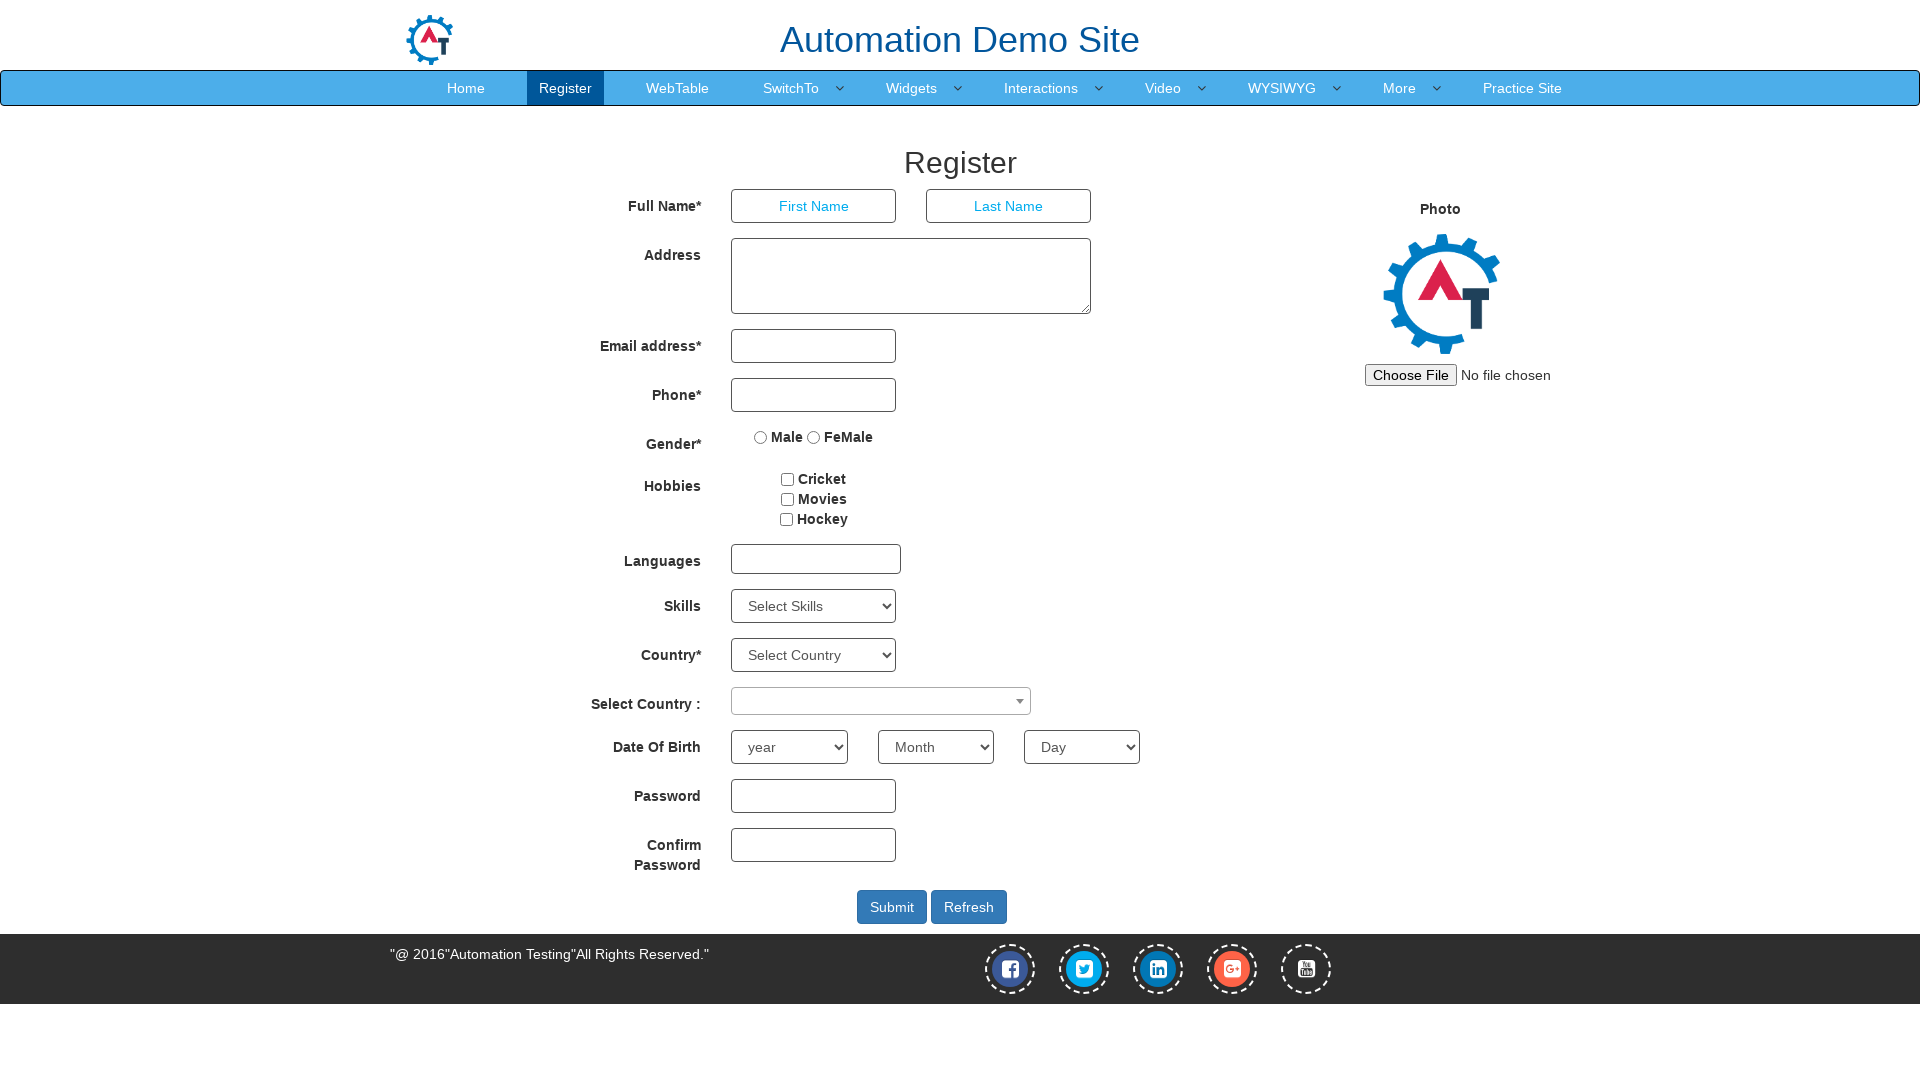

Clicked on multi-select dropdown at (816, 559) on #msdd
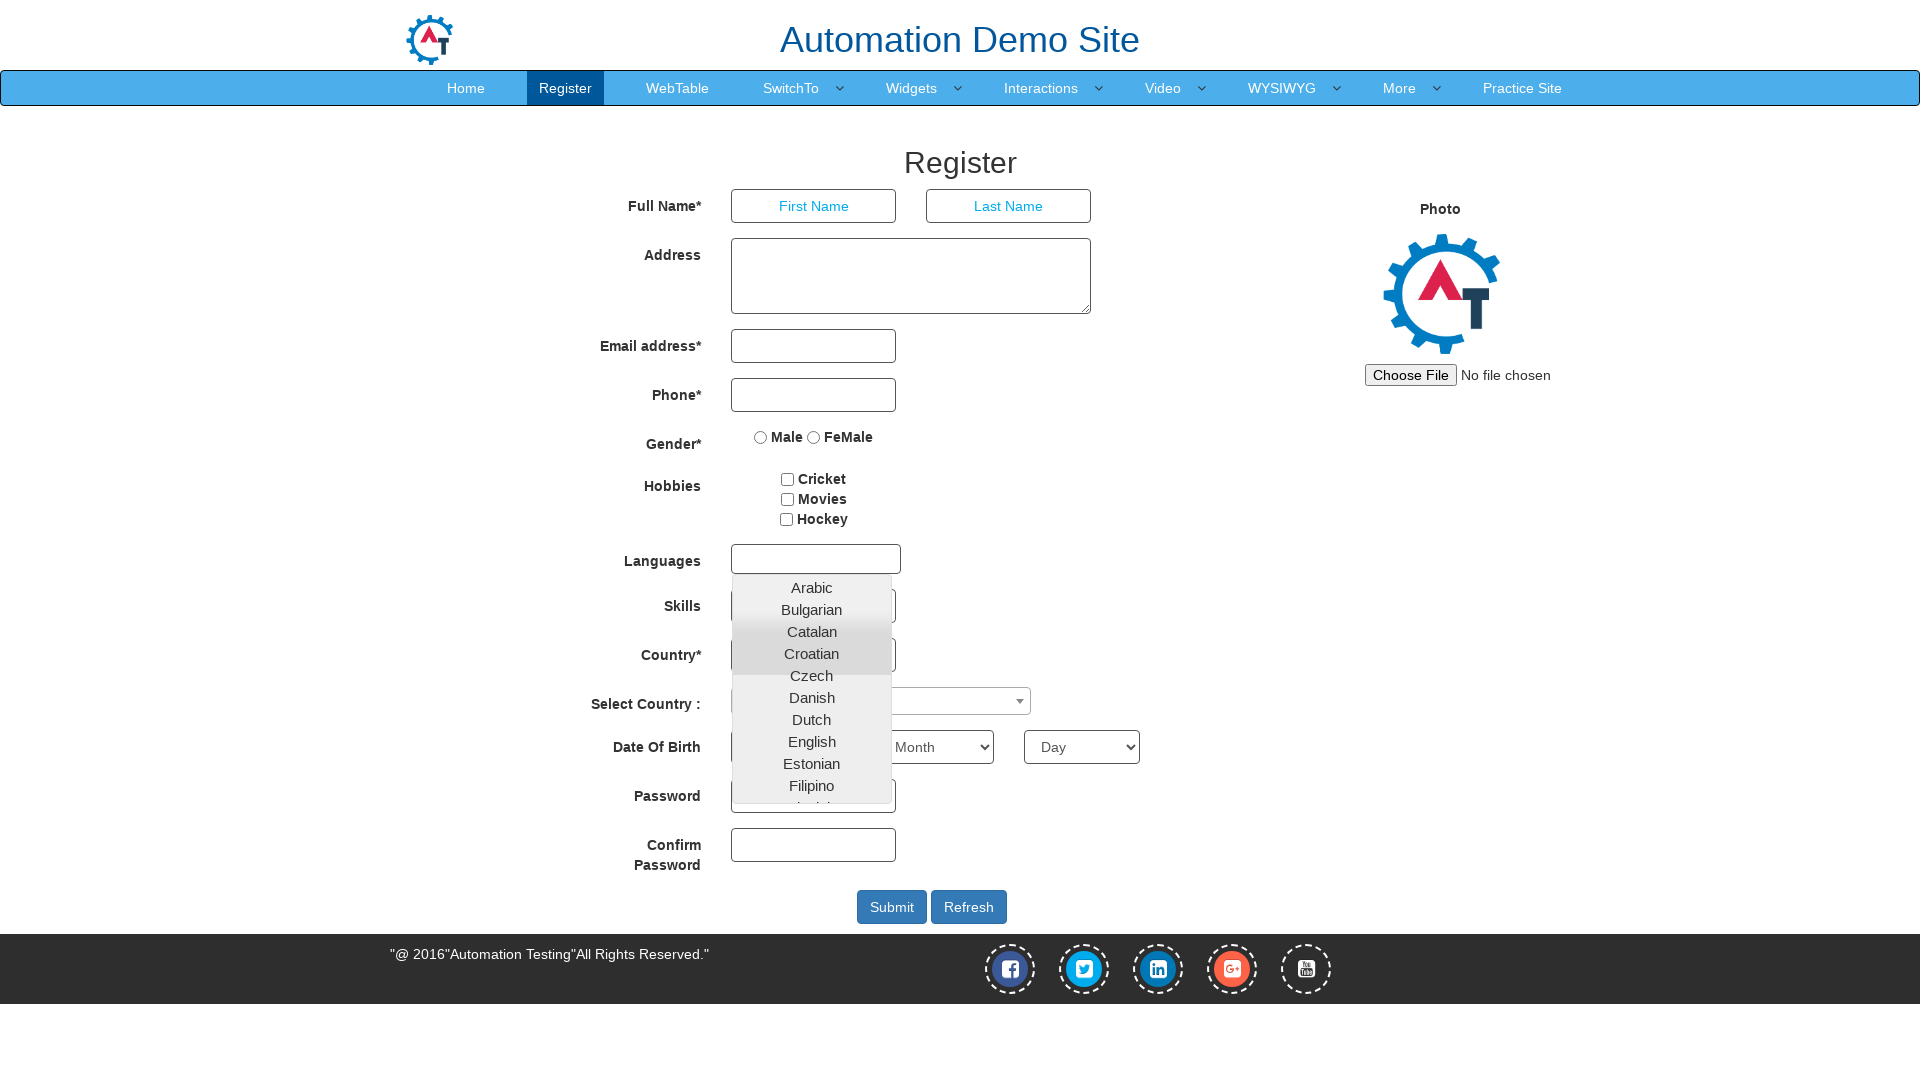

Dropdown options appeared
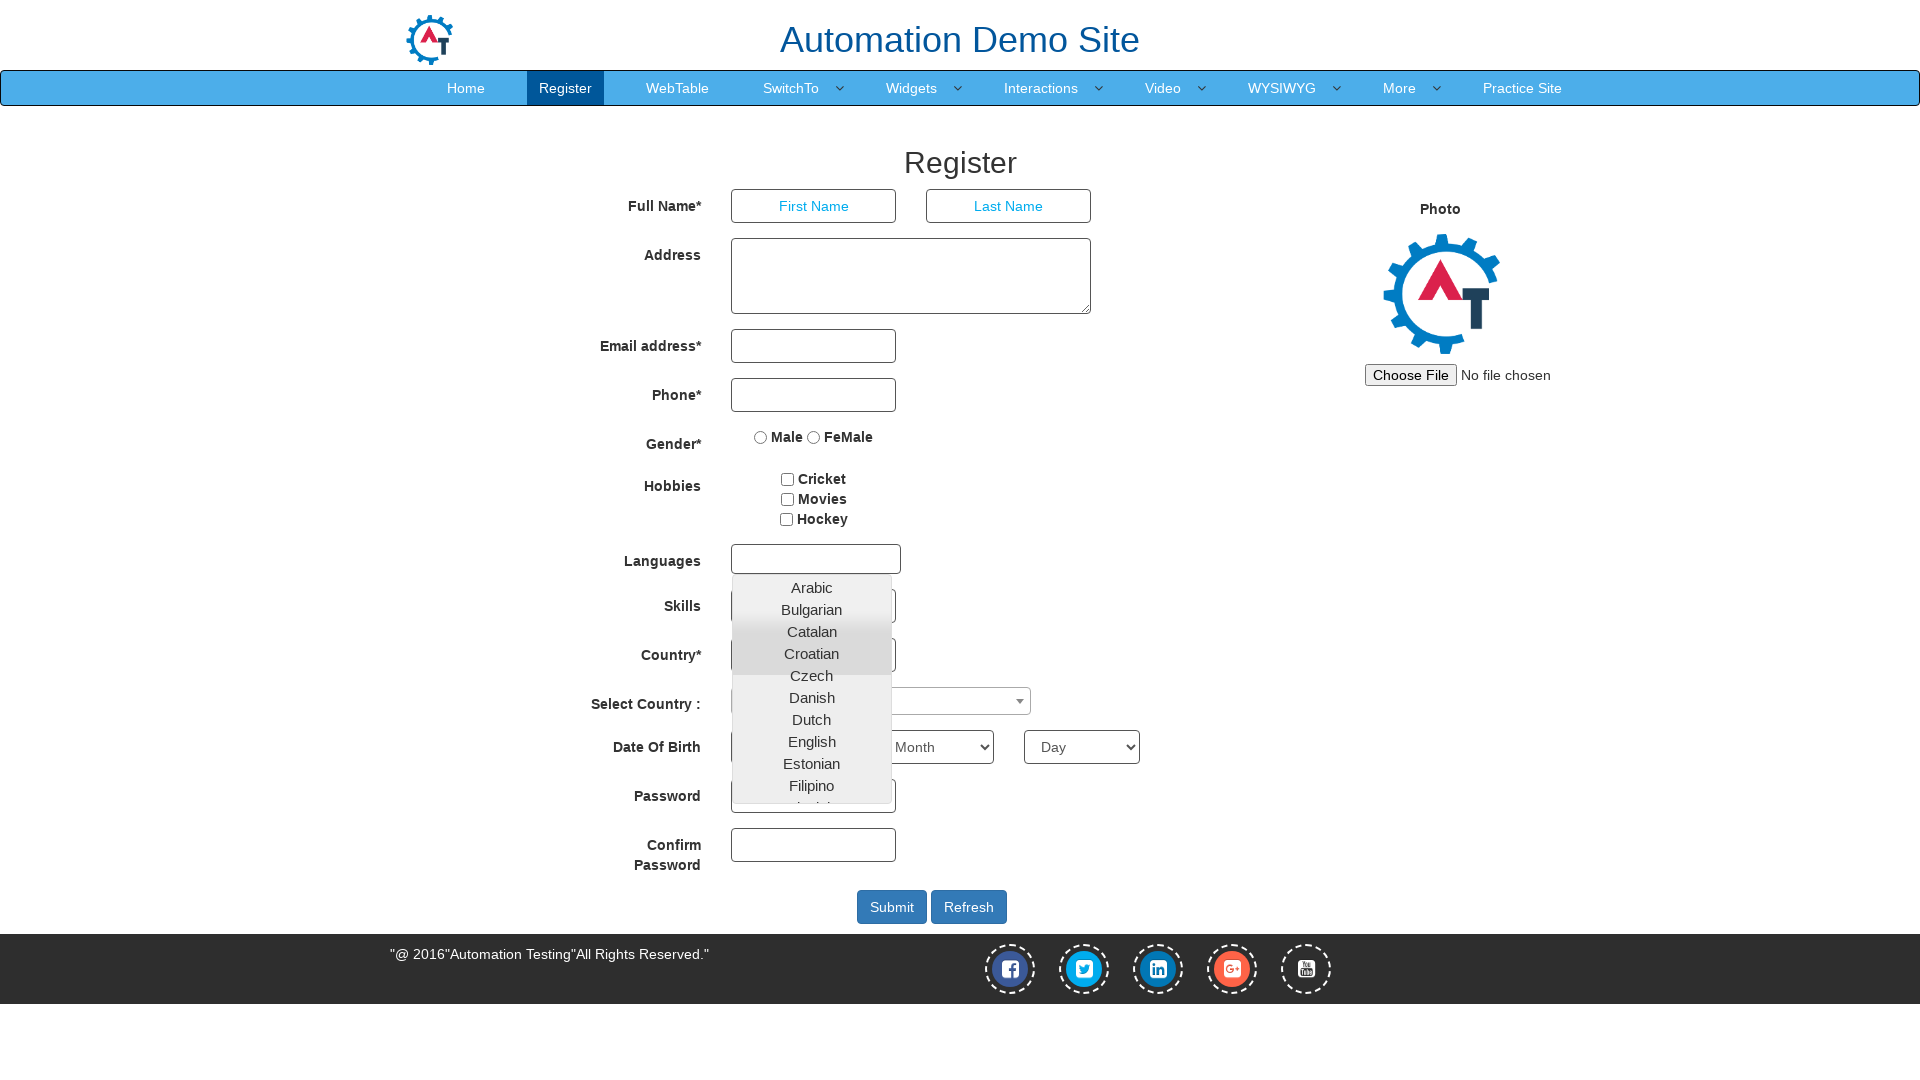

Selected English language option from dropdown at (812, 742) on #basicBootstrapForm > div:nth-child(7) > div > multi-select > div:nth-child(2) >
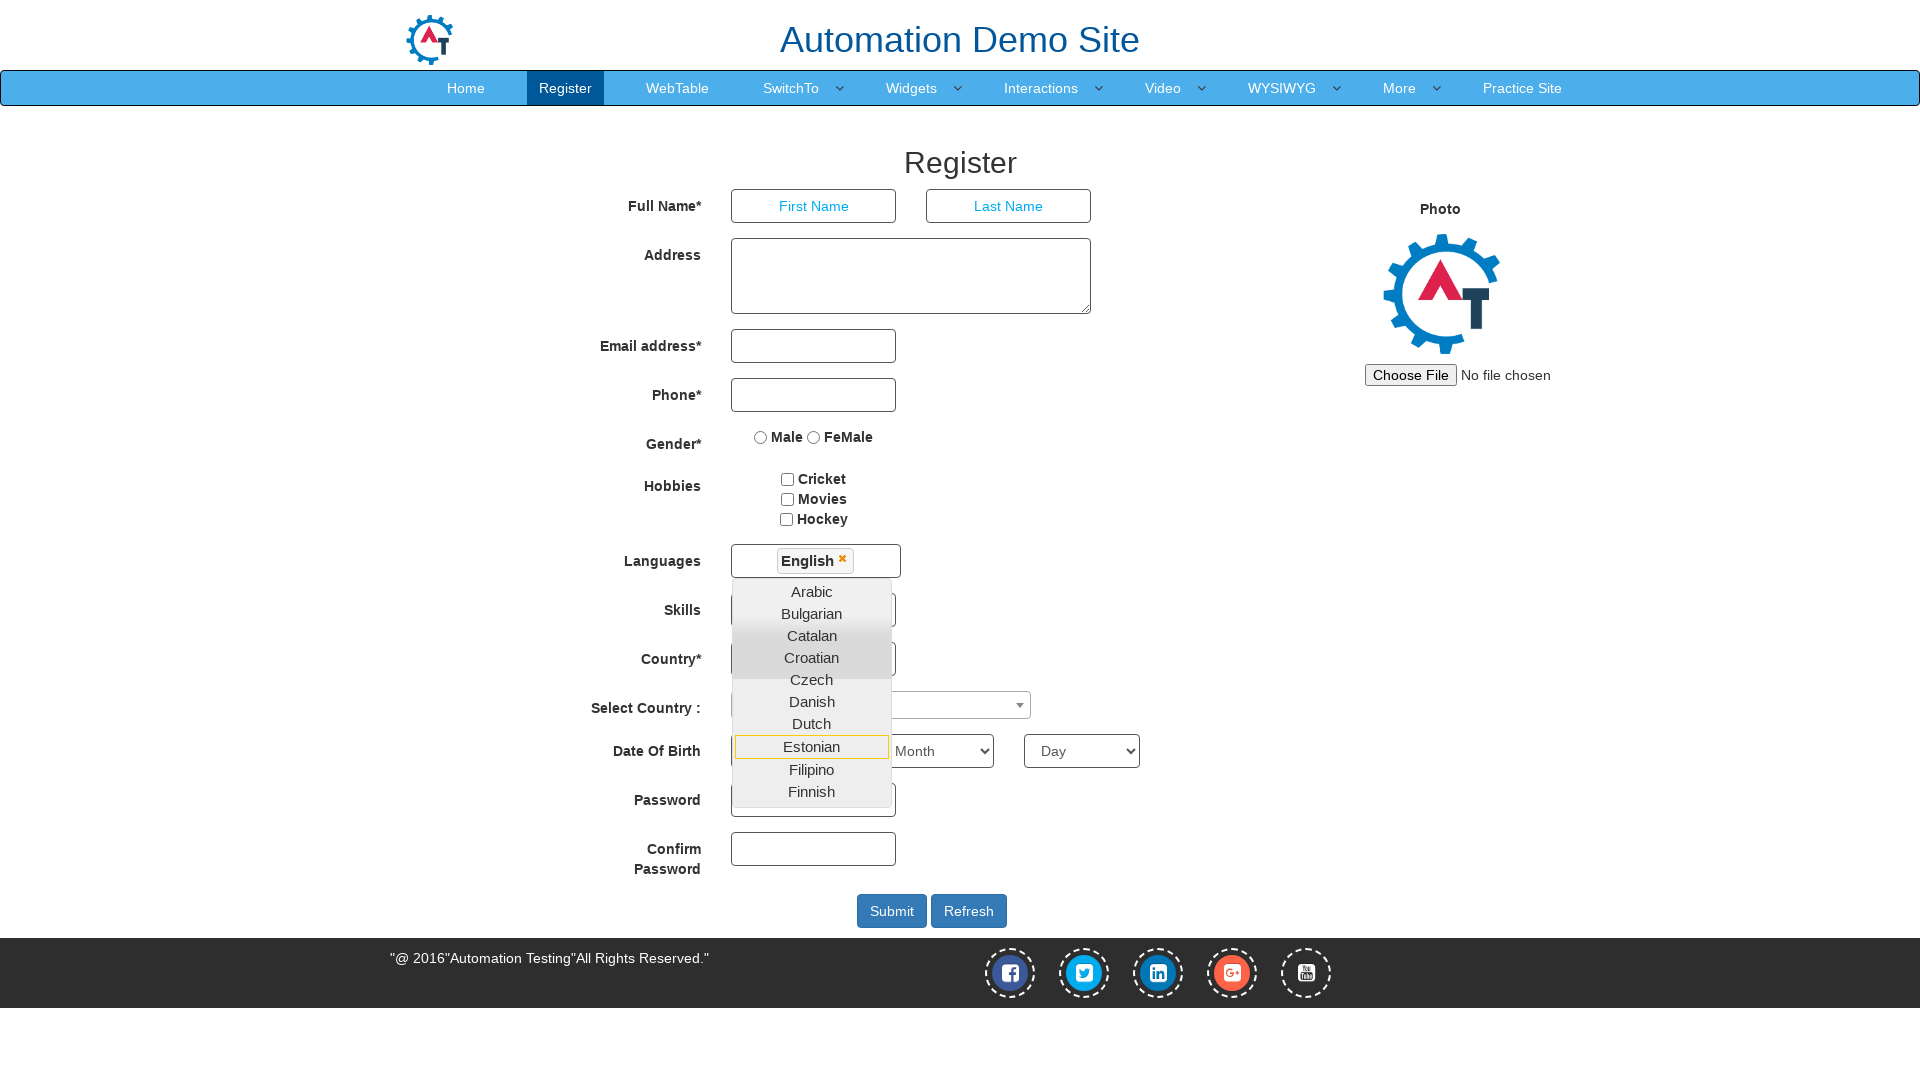

Scrolled to password field
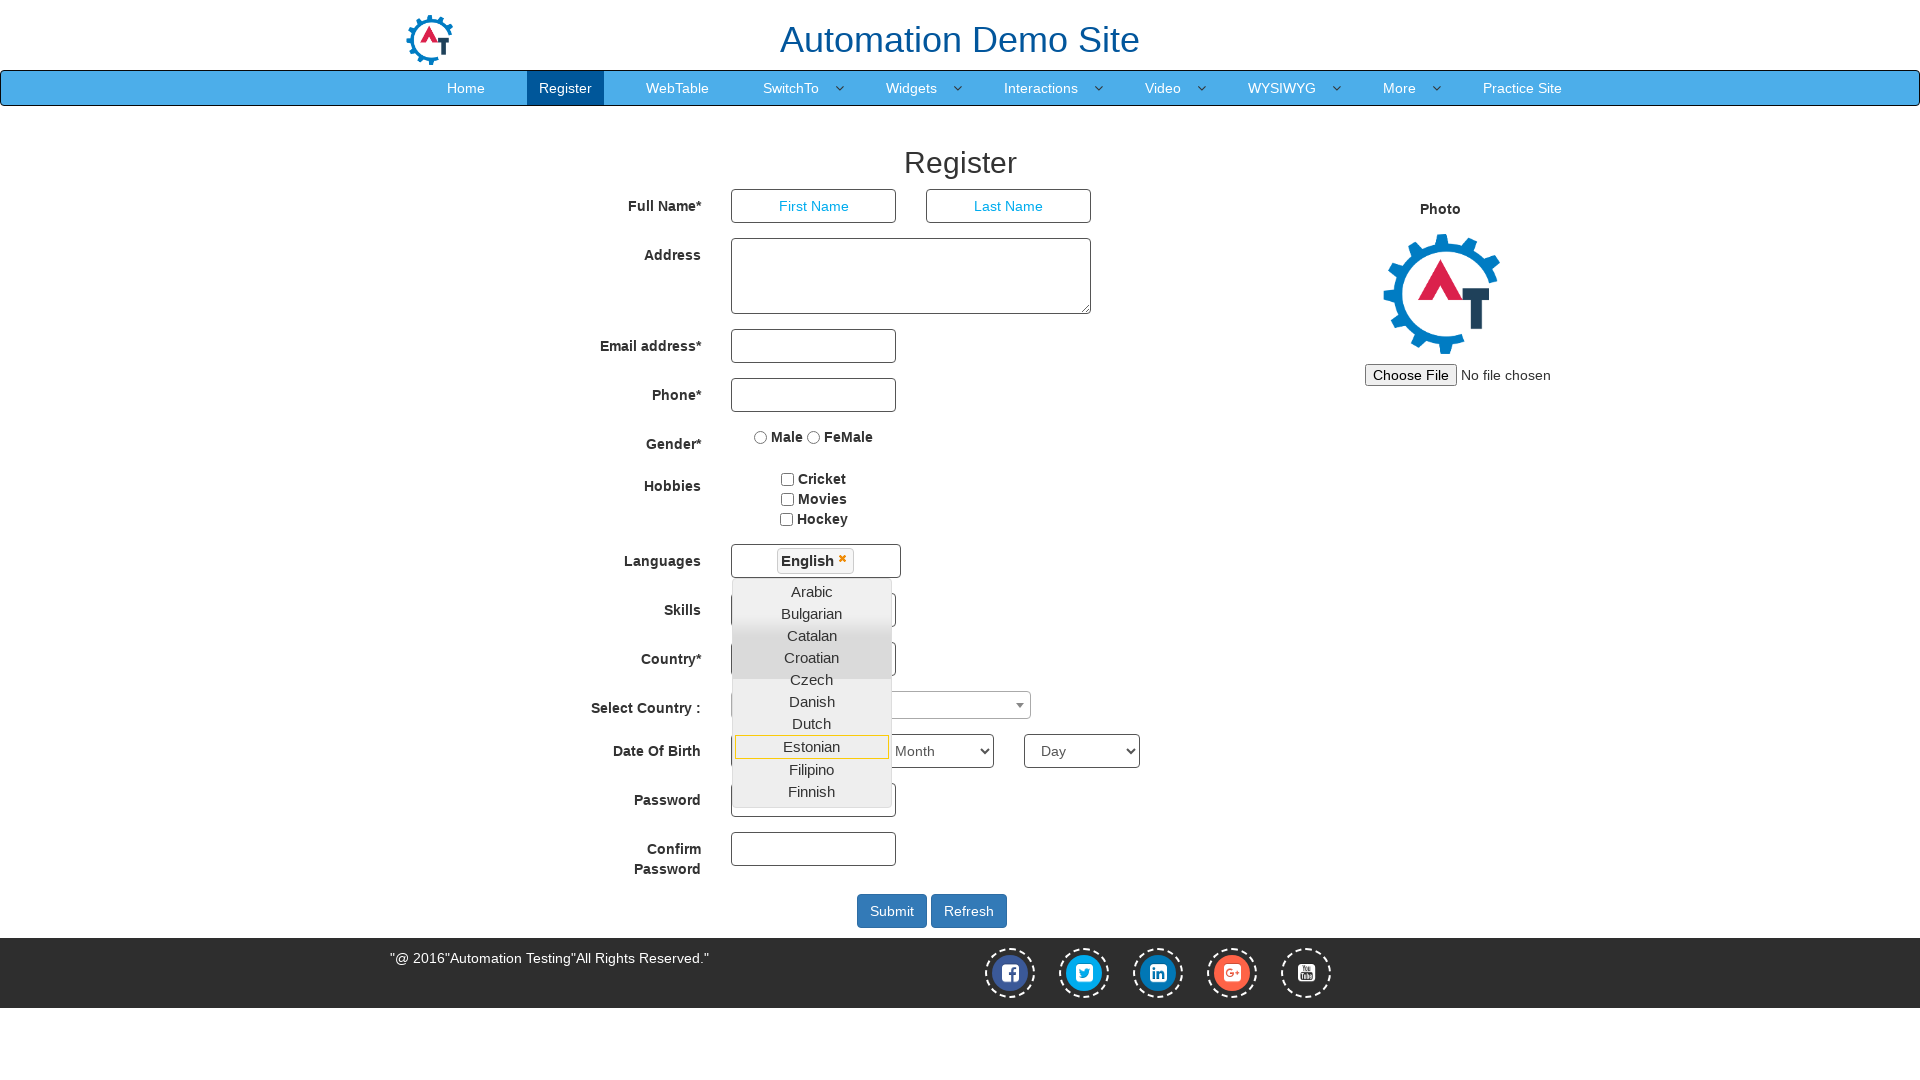

Verified selected language is displayed
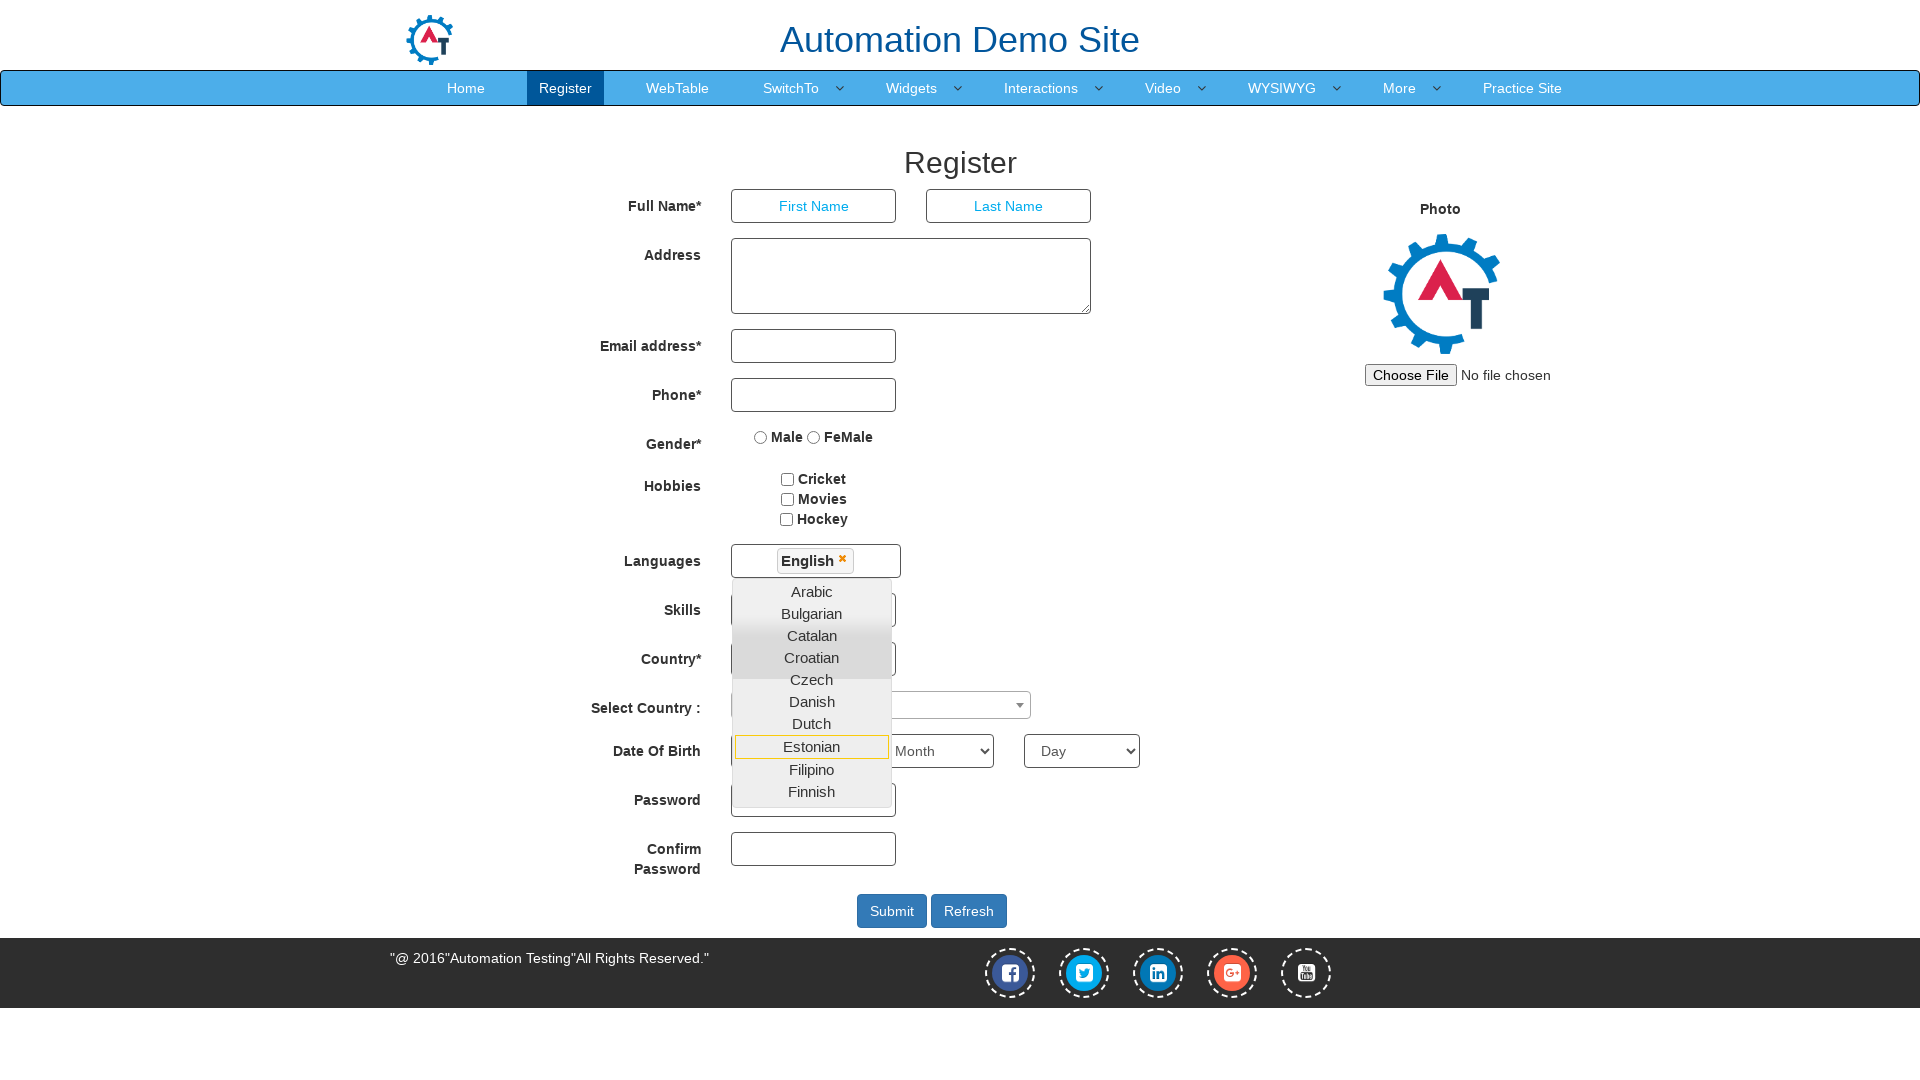

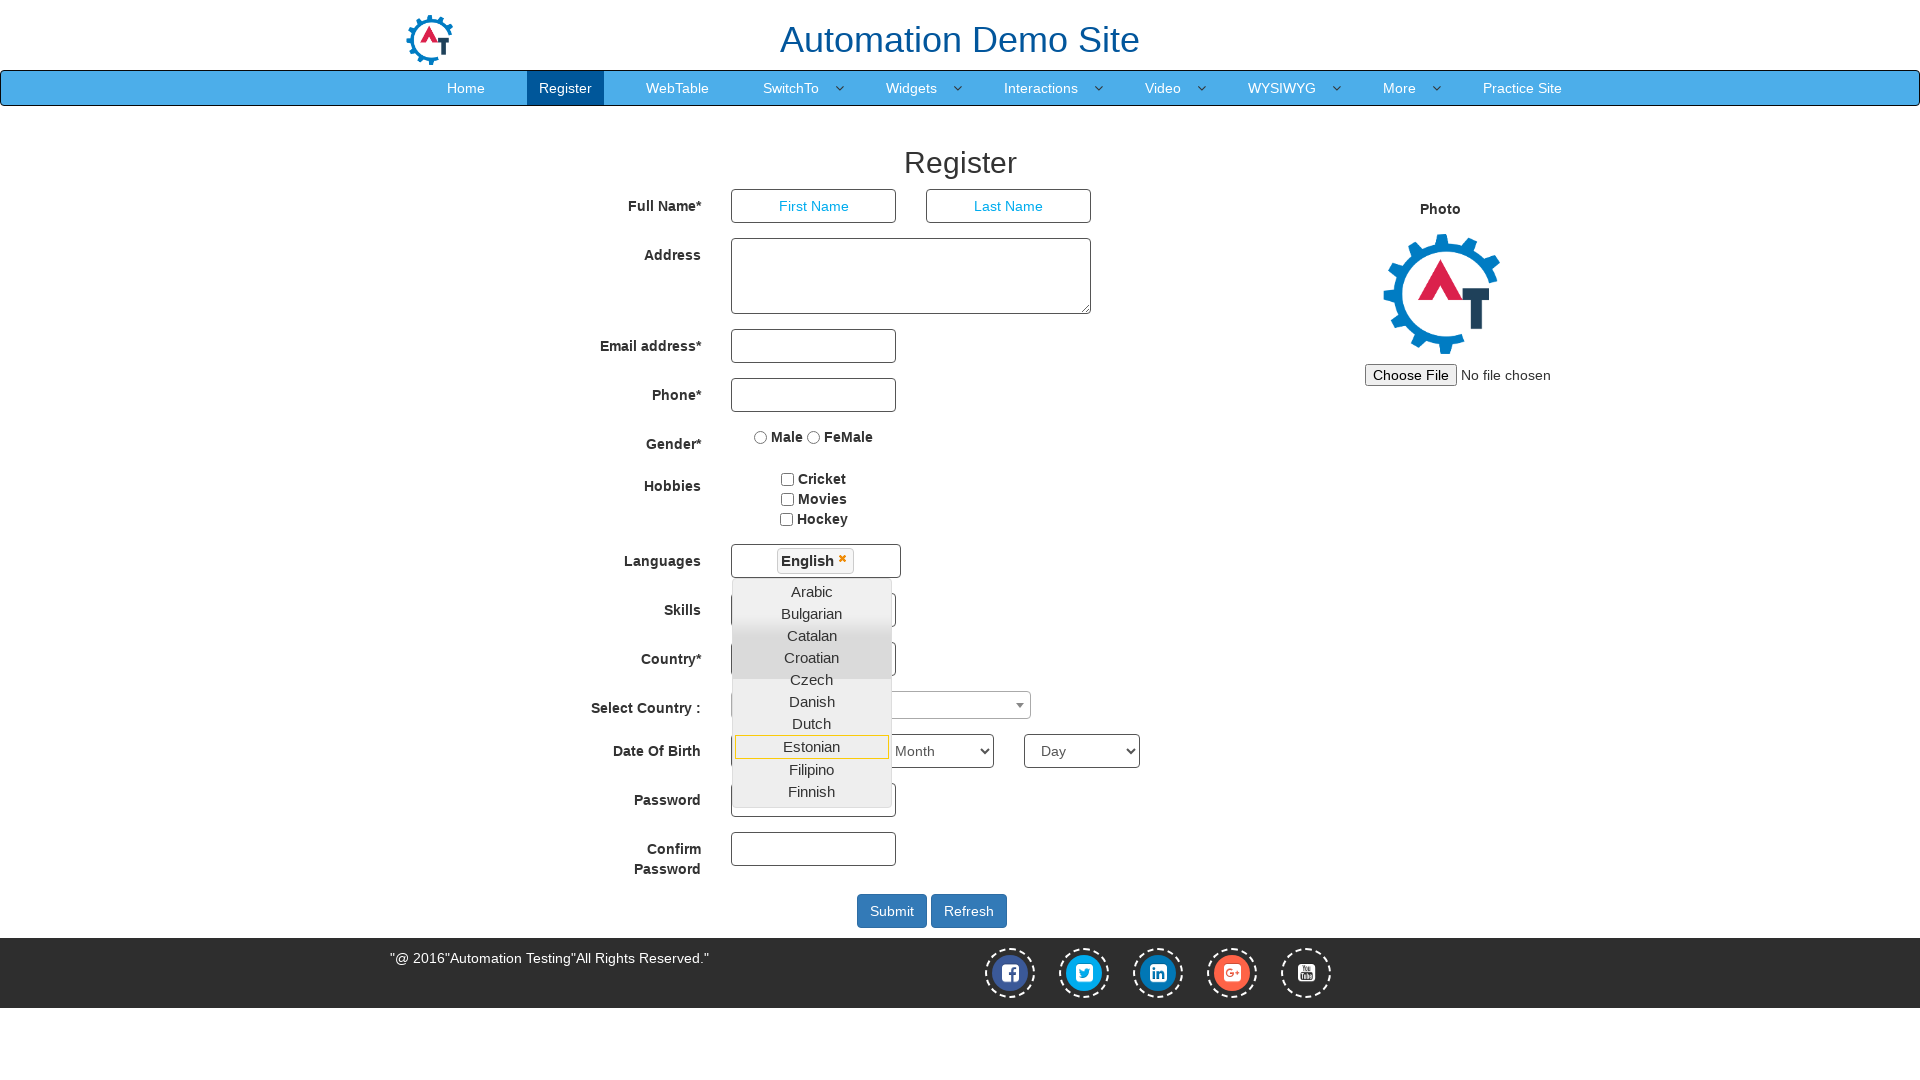